Tests right-click functionality on a button element and verifies the success message appears

Starting URL: https://demoqa.com/buttons

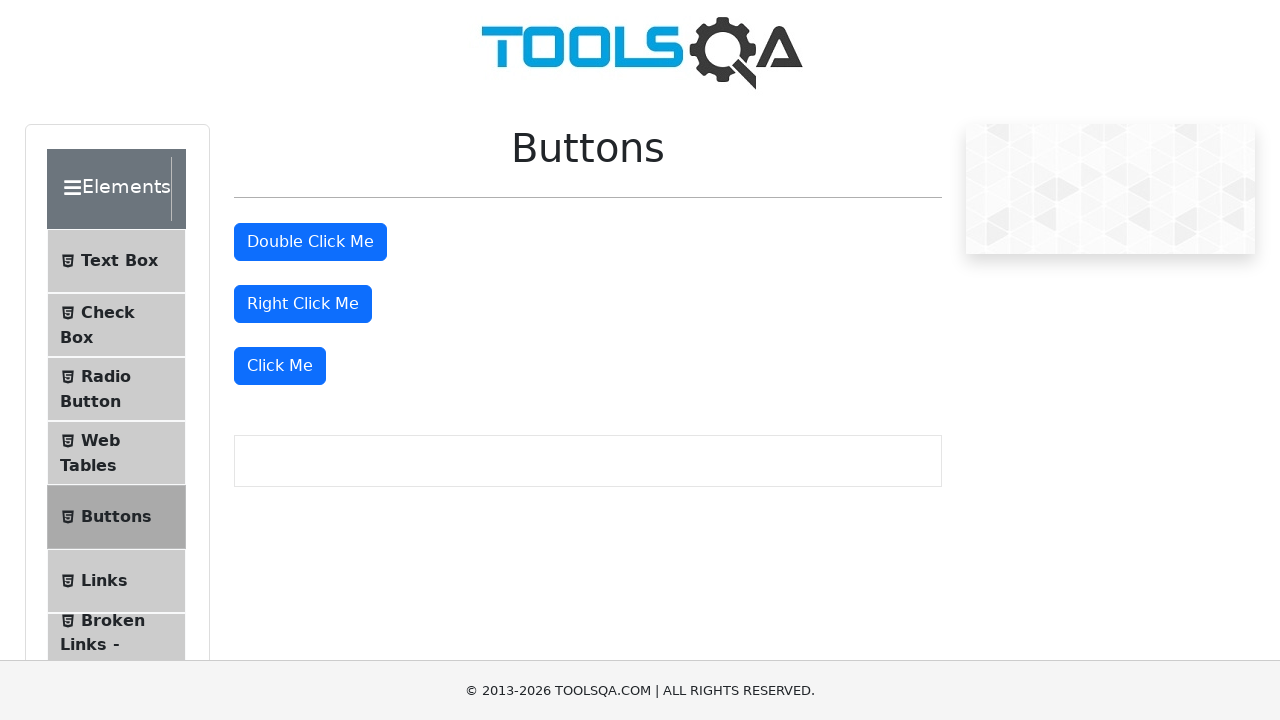

Right-clicked on the button element at (303, 304) on #rightClickBtn
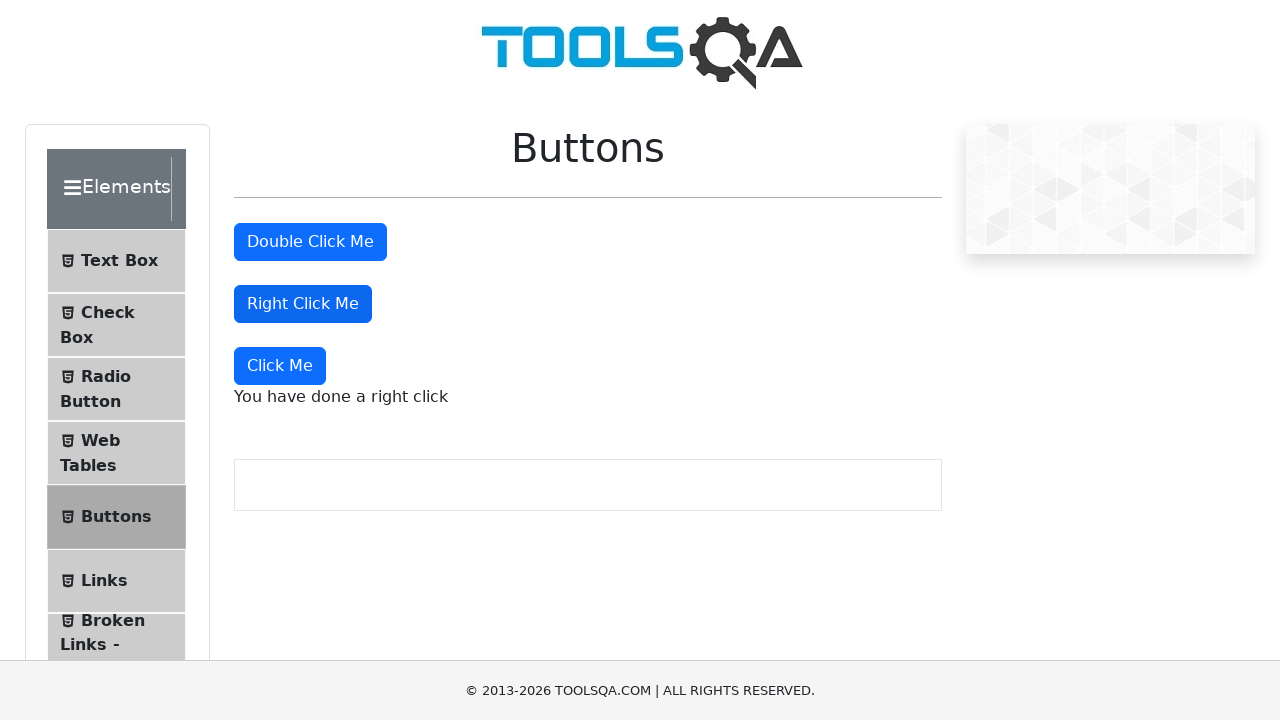

Success message appeared after right-click
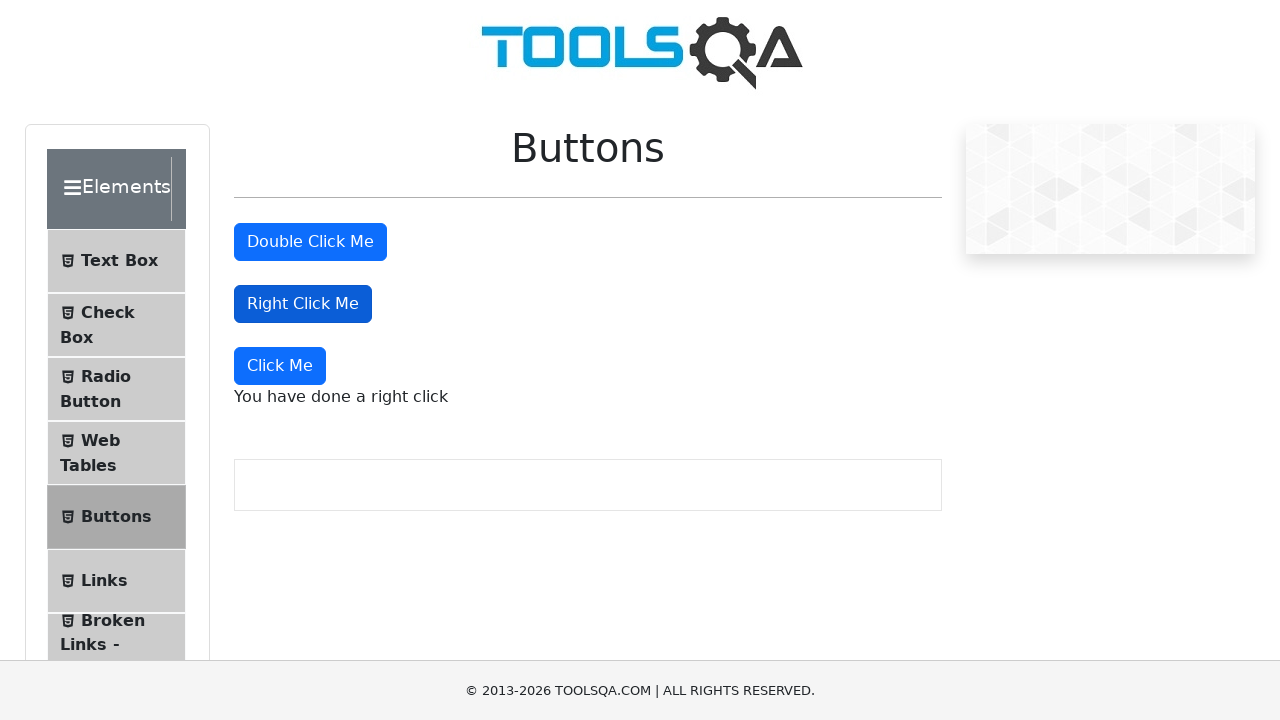

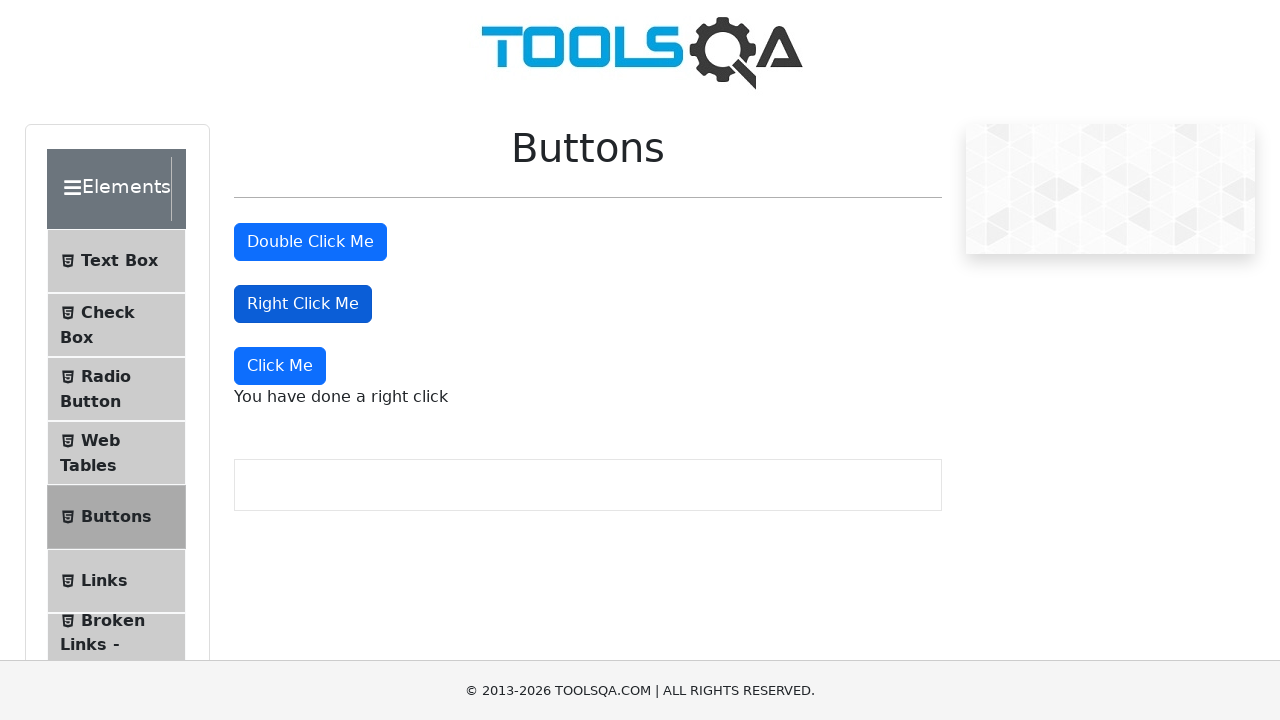